Tests a web form by filling in a text field with "Selenium" and clicking the submit button, then verifying the success message is displayed.

Starting URL: https://www.selenium.dev/selenium/web/web-form.html

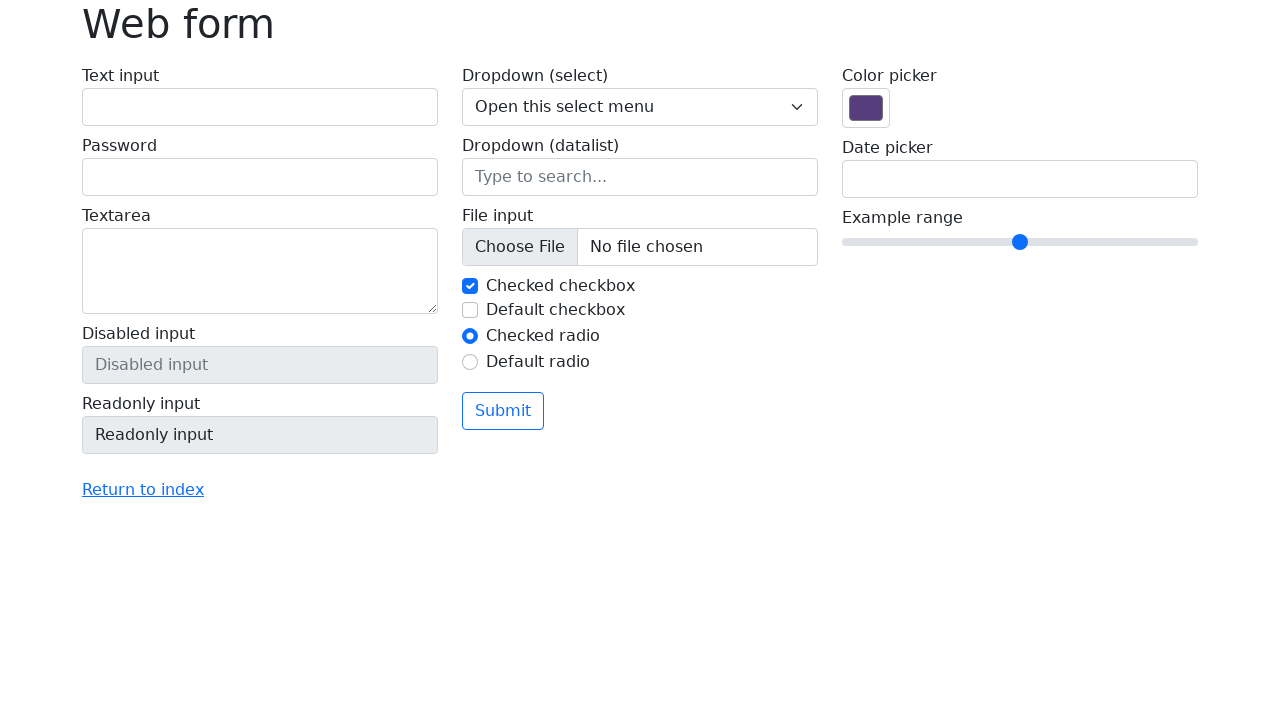

Filled text field with 'Selenium' on input[name='my-text']
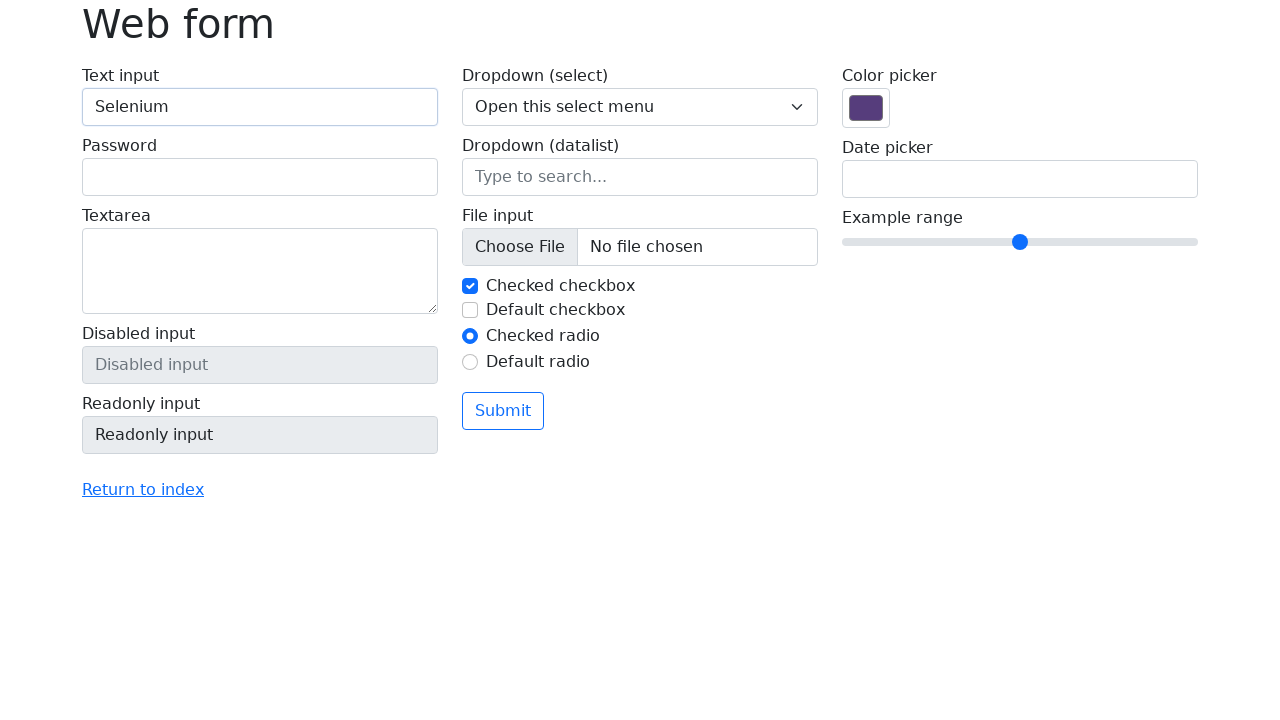

Clicked submit button at (503, 411) on button
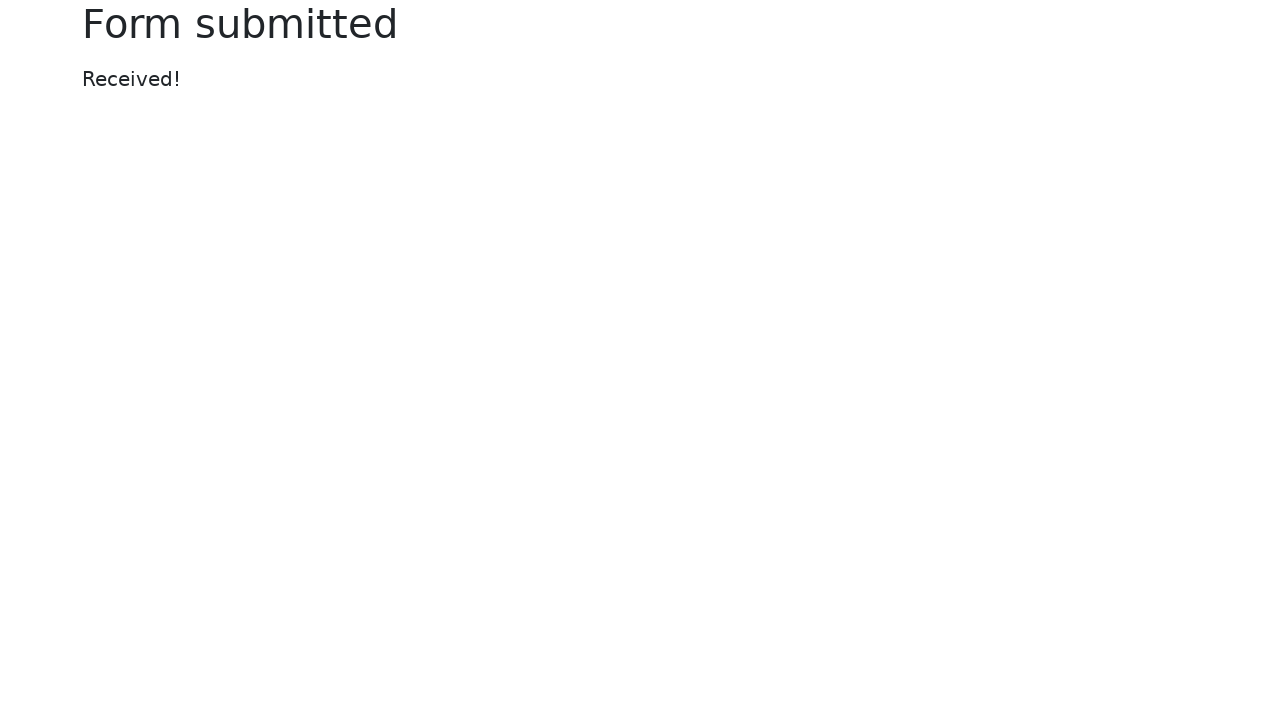

Success message appeared
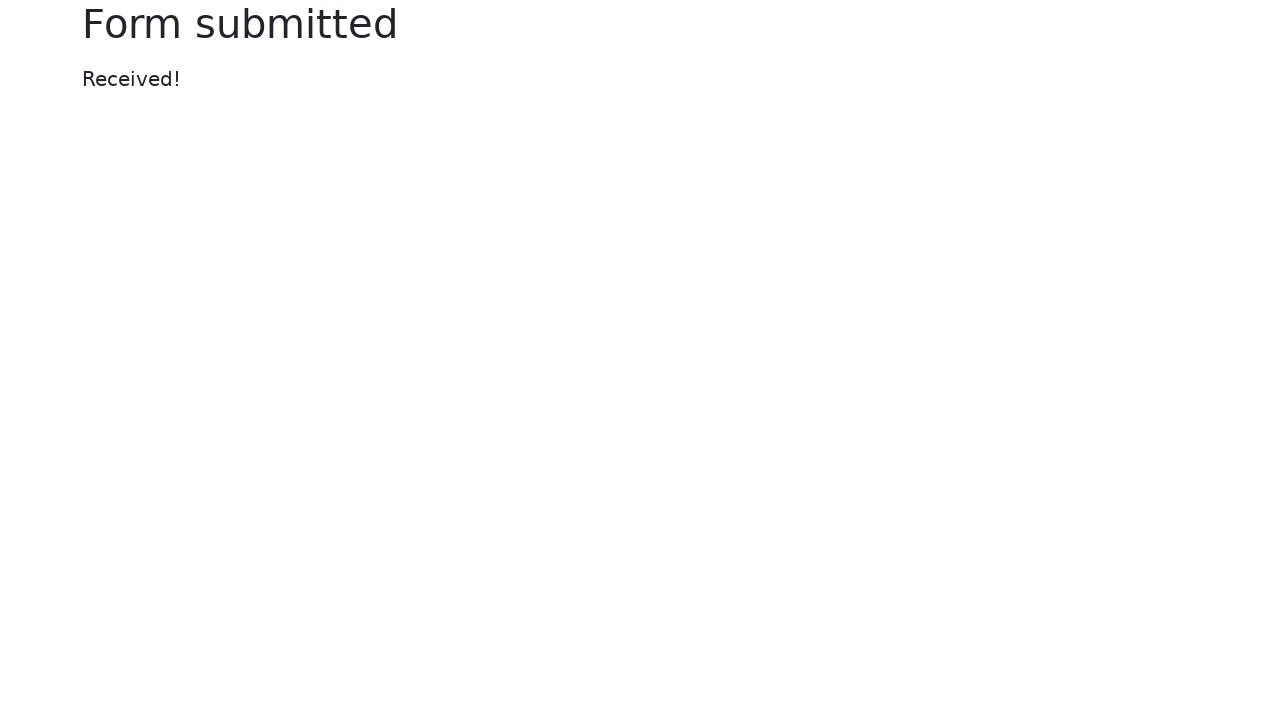

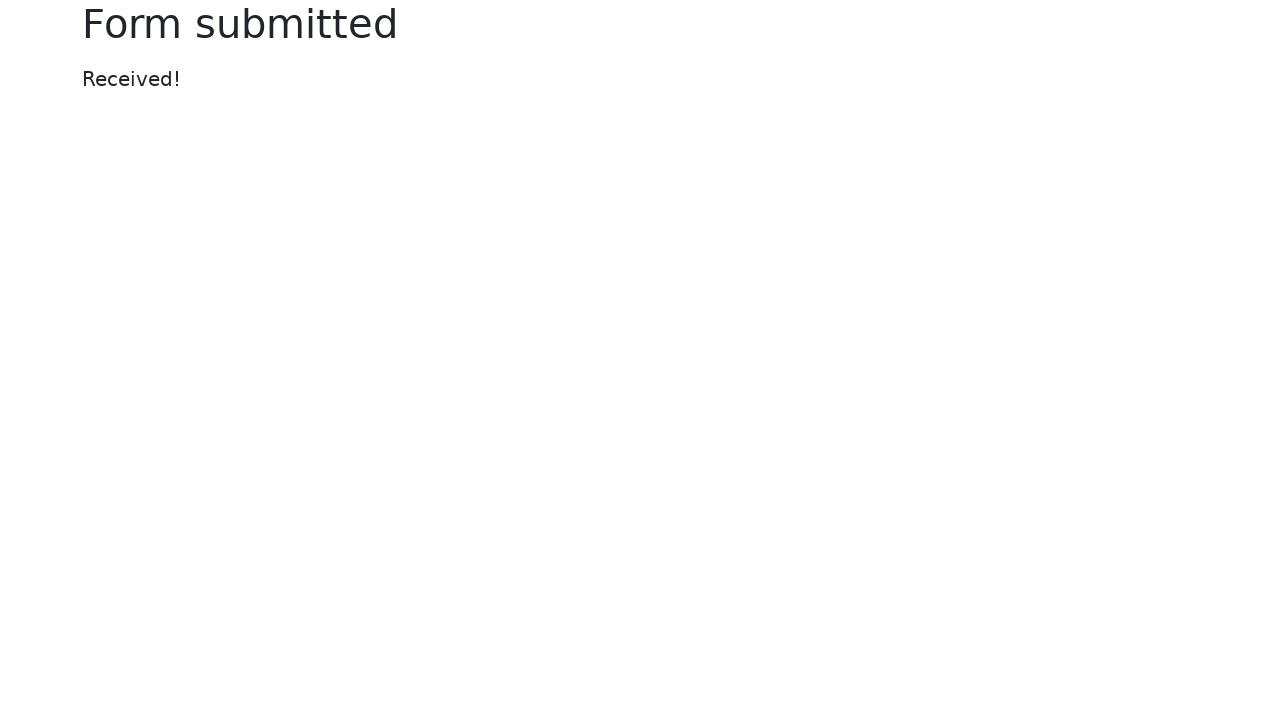